Tests drag and drop functionality on jQueryUI demo page by dragging an element and dropping it onto a target droppable area within an iframe

Starting URL: https://jqueryui.com/droppable/

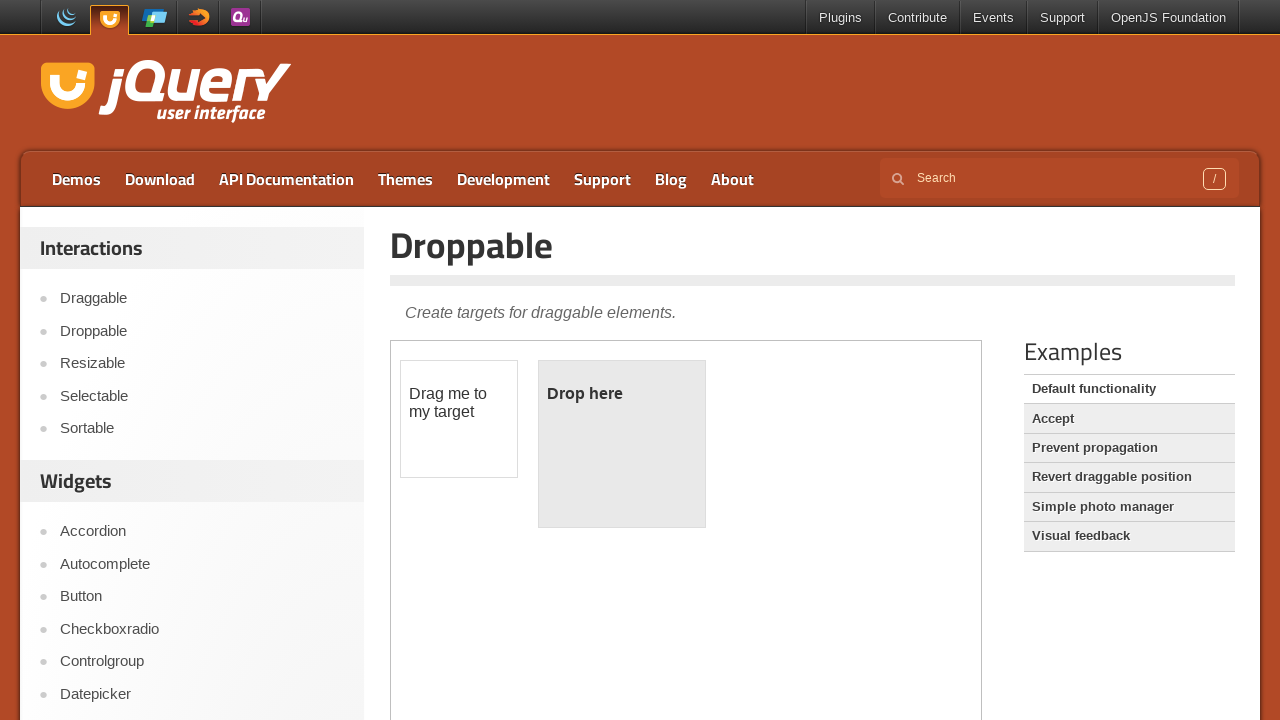

Located iframe containing drag and drop demo
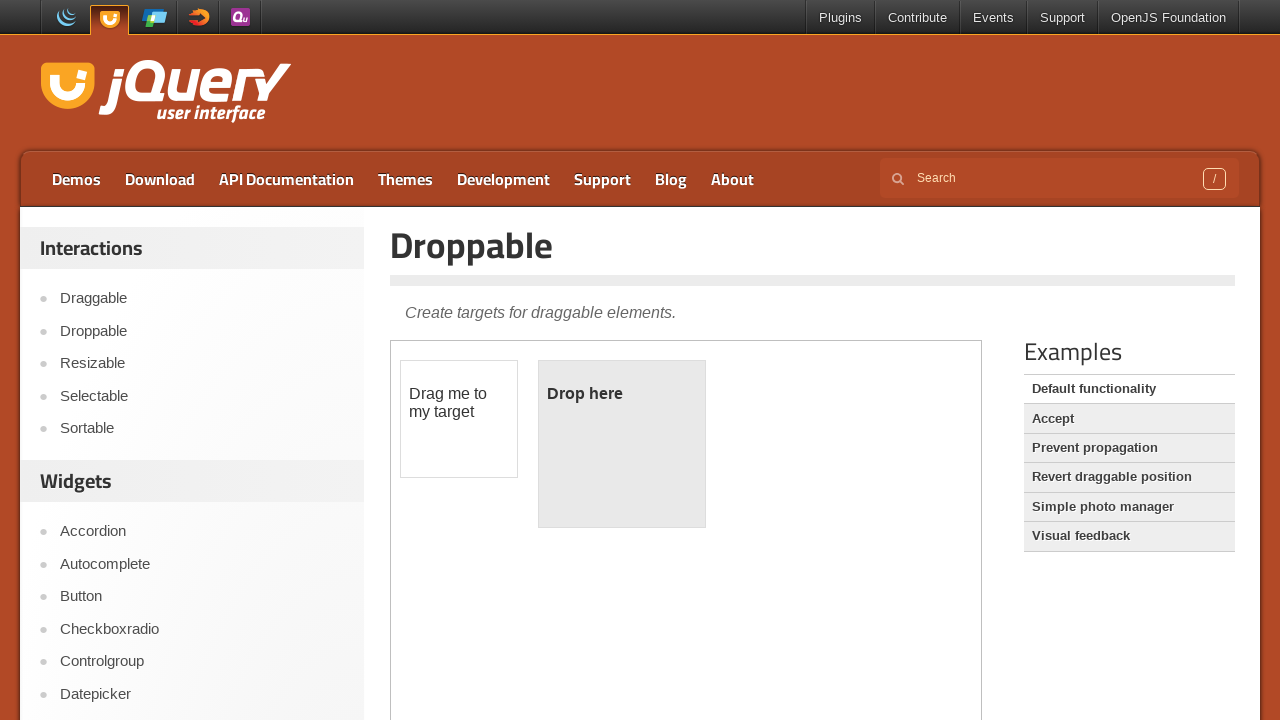

Located draggable element with ID 'draggable'
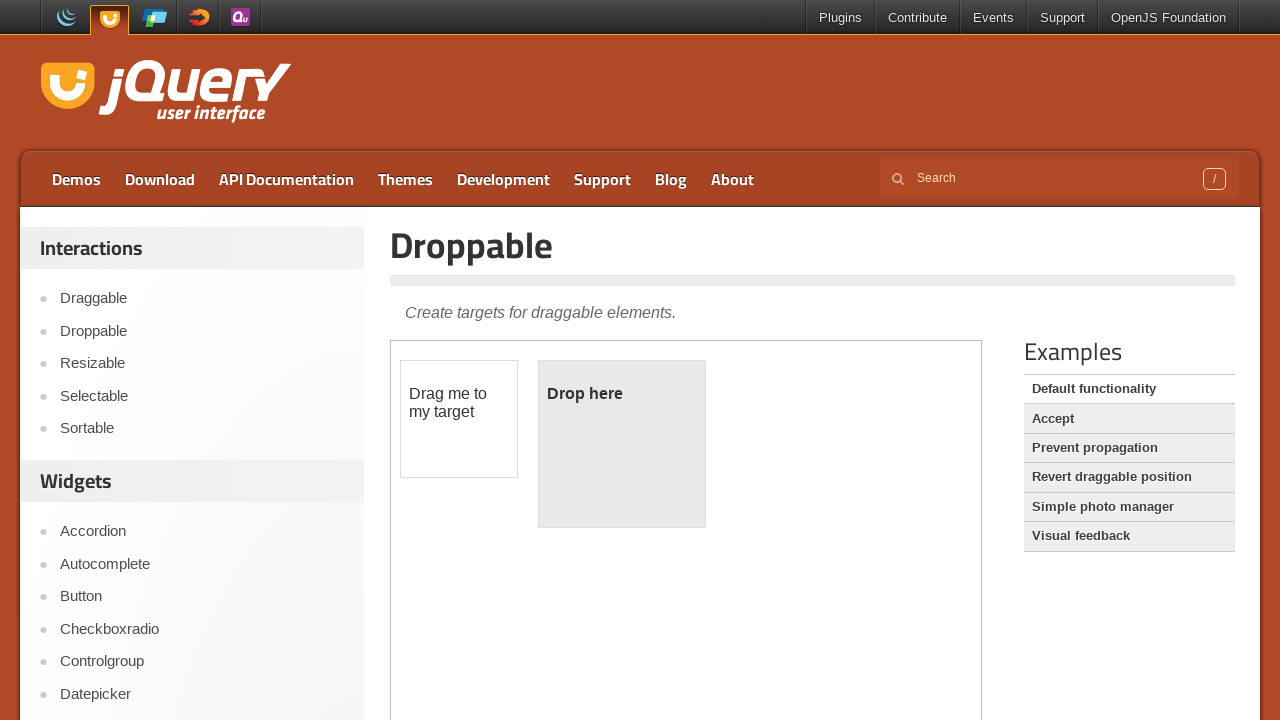

Located droppable target element with ID 'droppable'
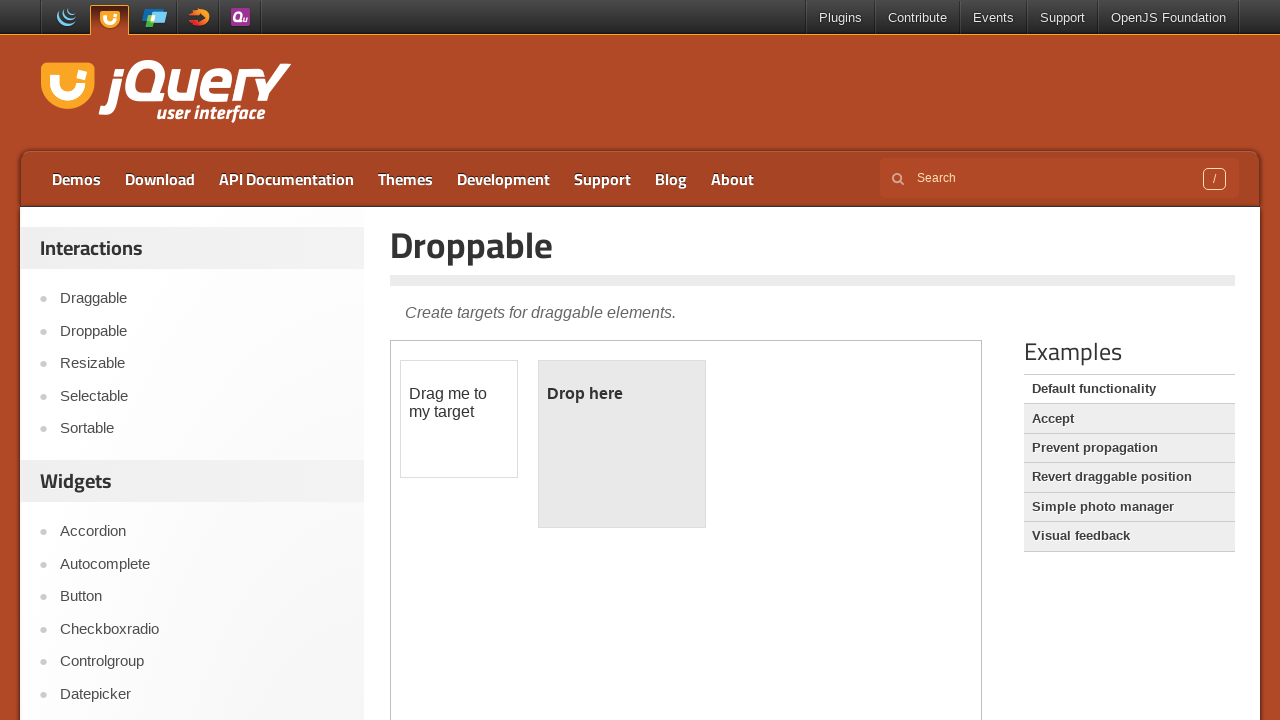

Dragged element from draggable to droppable area and dropped it at (622, 444)
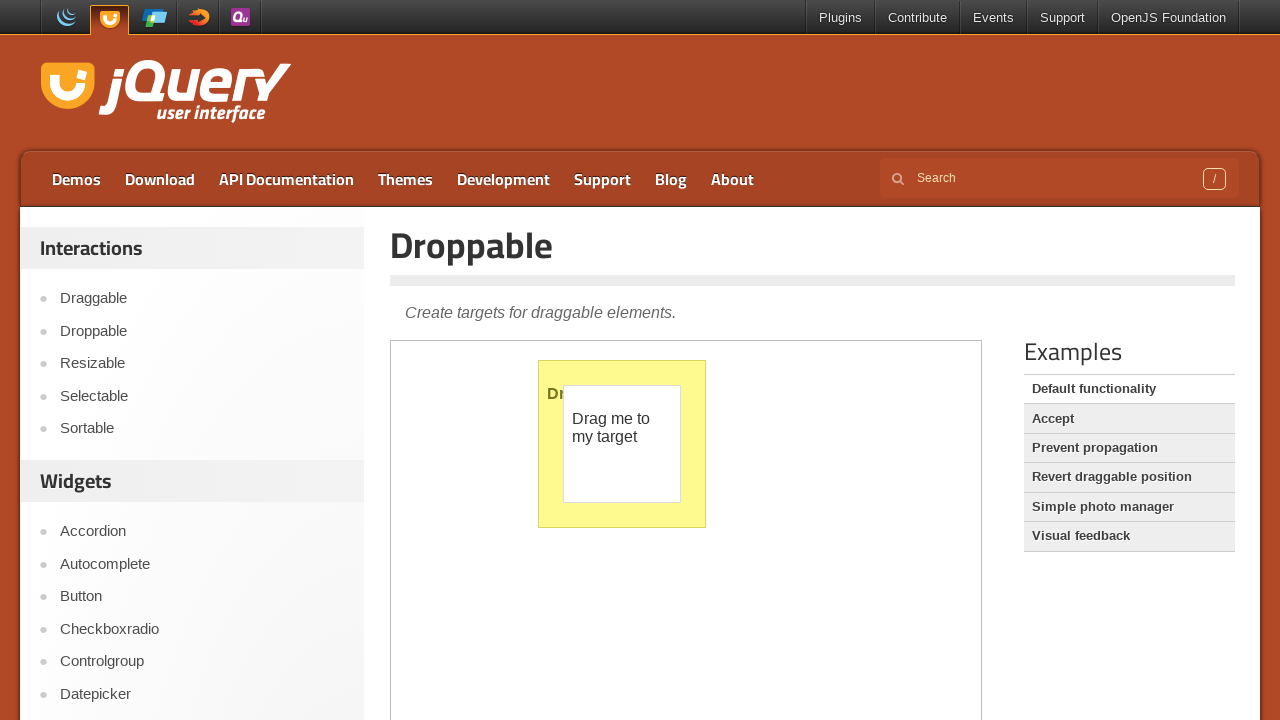

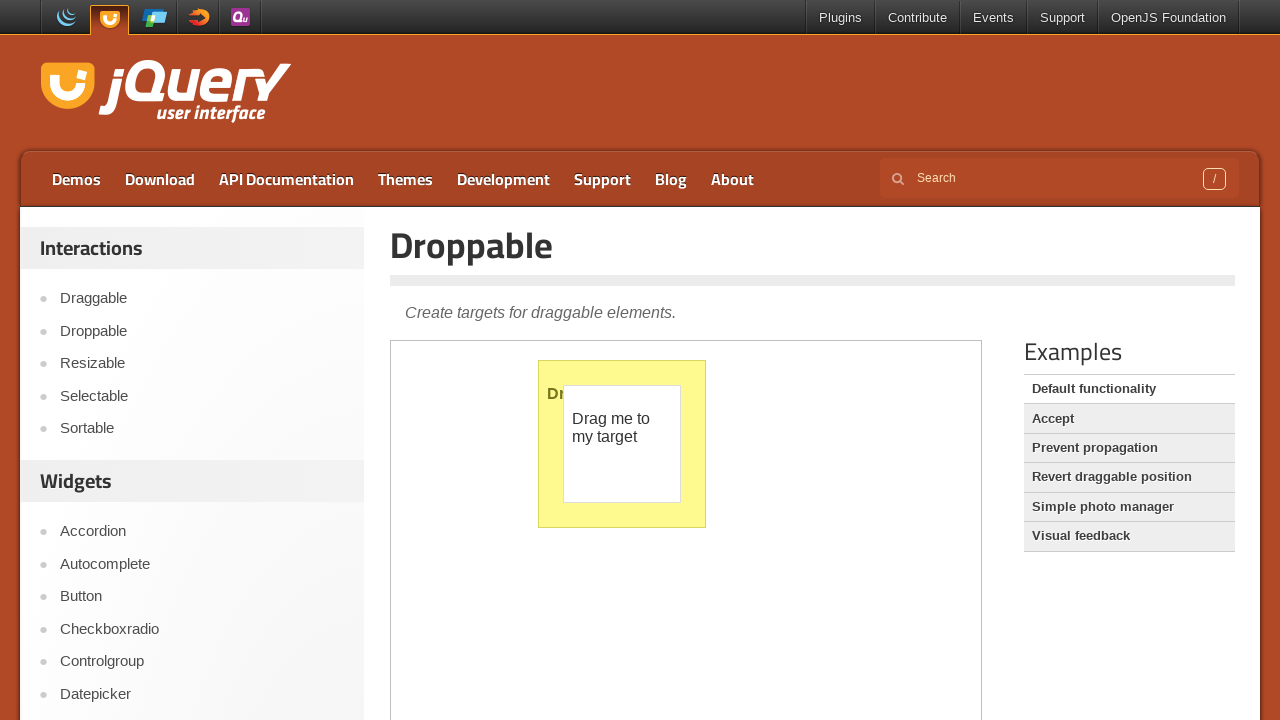